Tests radio button interactions on the Material-UI documentation page by iterating through radio buttons, clicking them, and selecting specific options based on their values

Starting URL: https://mui.com/material-ui/react-radio-button/

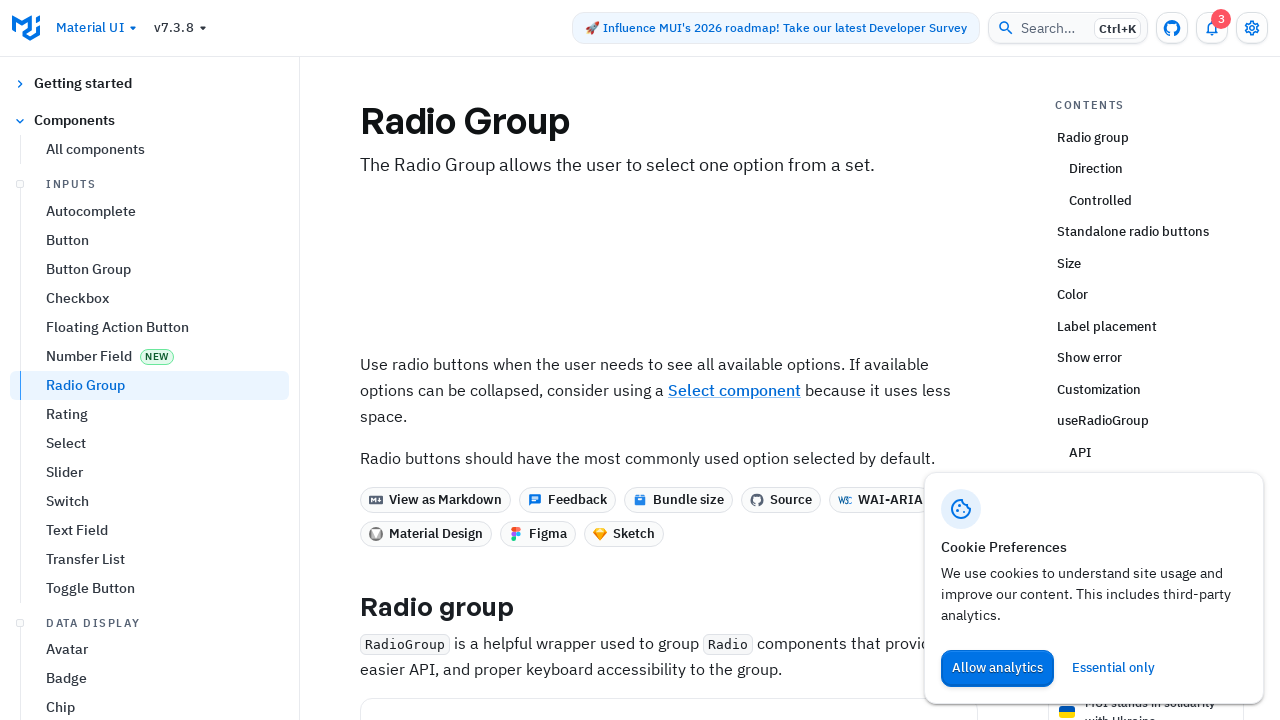

Navigated to Material-UI Radio Button documentation page
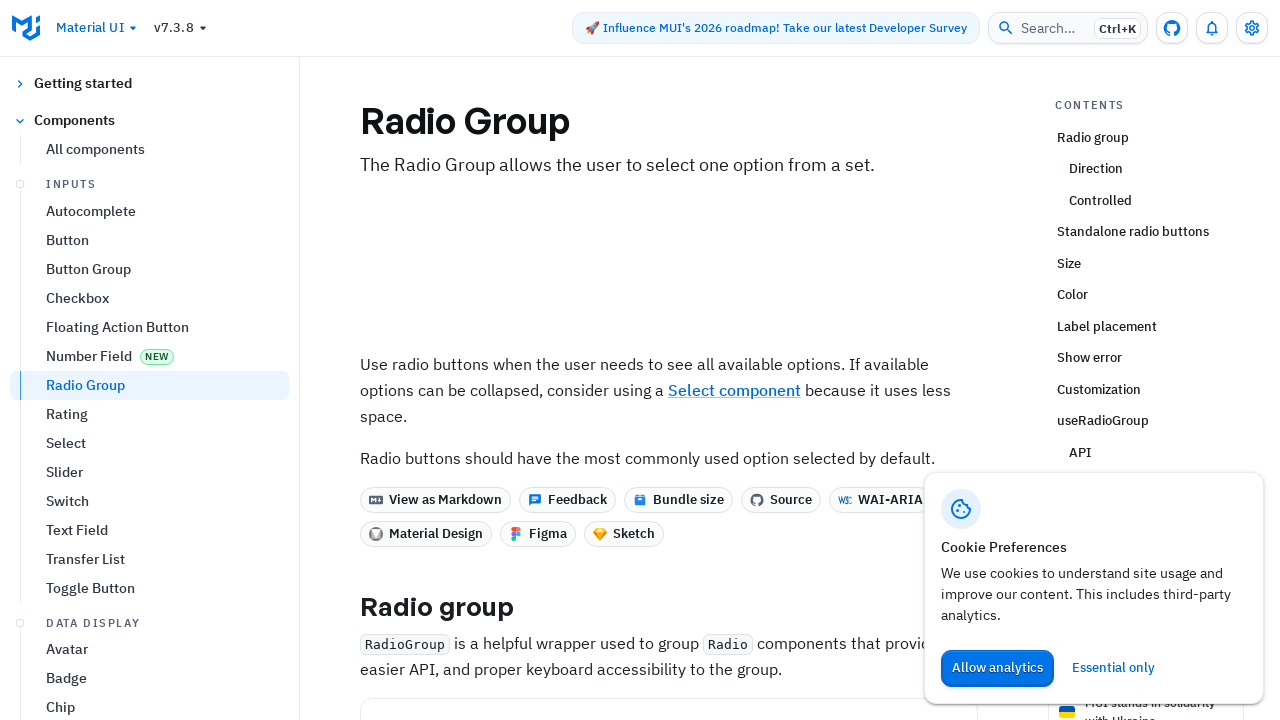

Located all radio buttons with name 'radio-buttons-group'
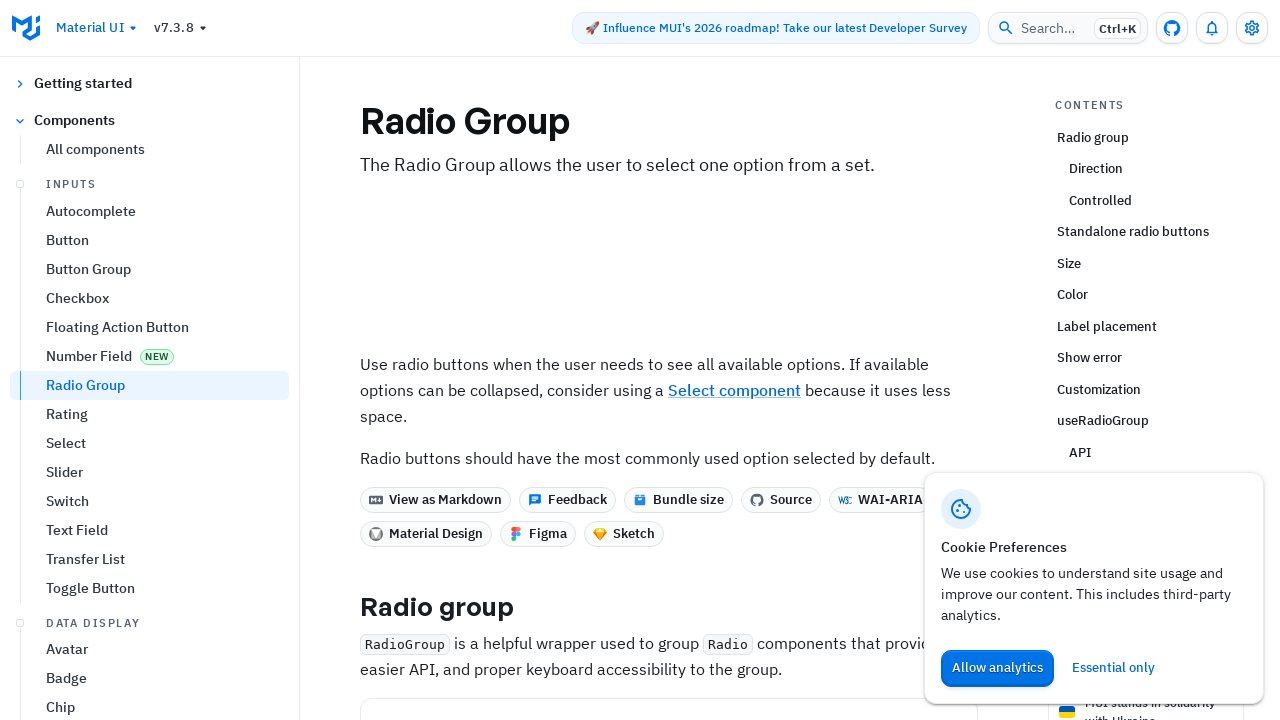

Found 3 radio buttons in the group
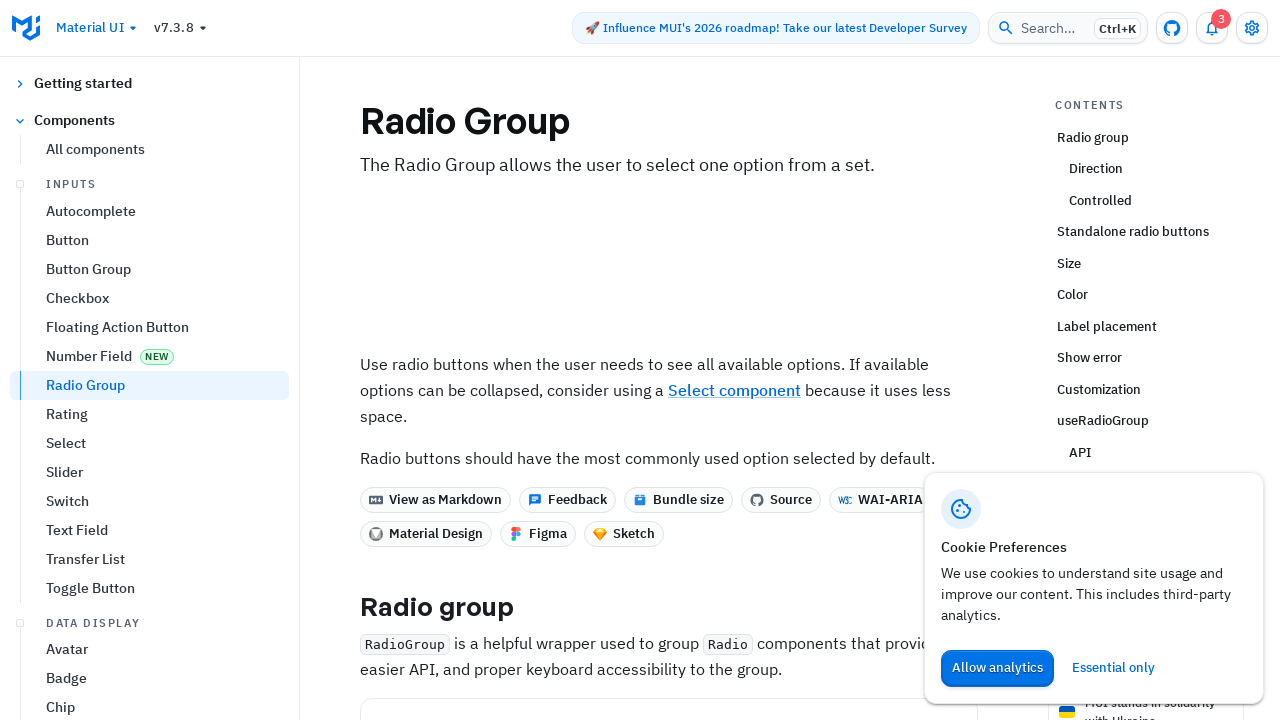

Clicked radio button at index 0 at (629, 360) on input[name='radio-buttons-group'] >> nth=0
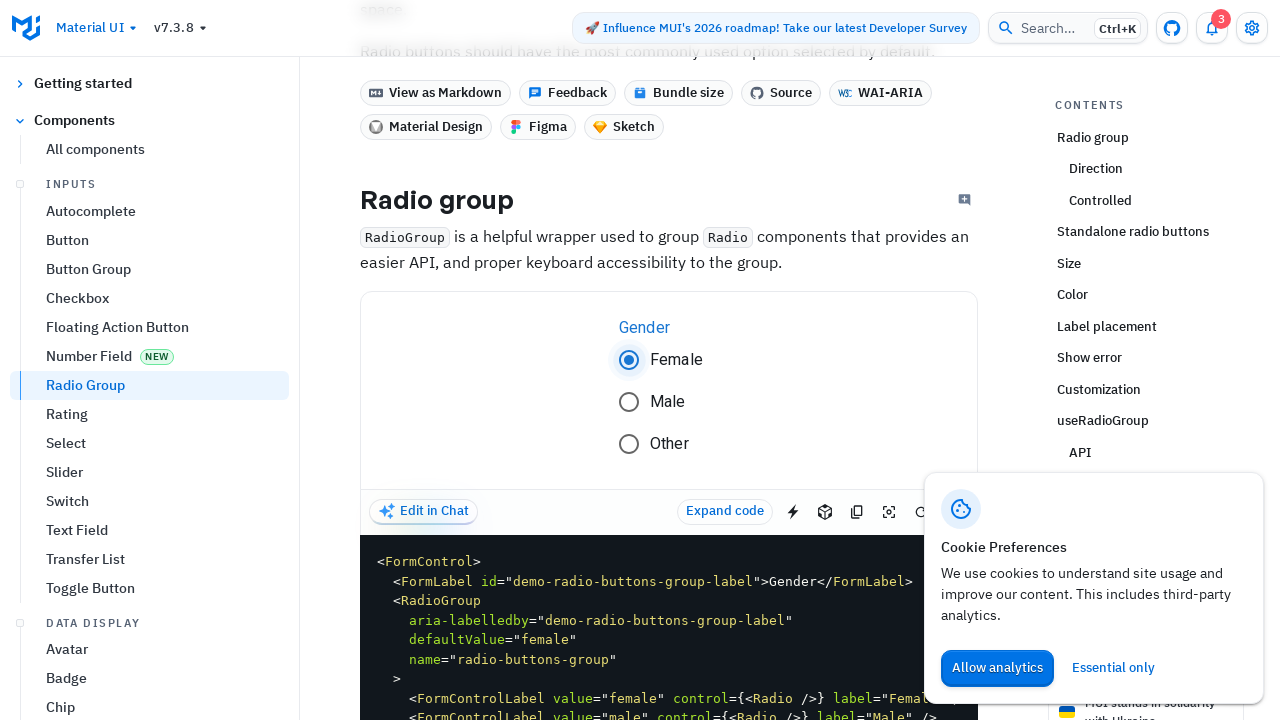

Waited 2 seconds after clicking radio button at index 0
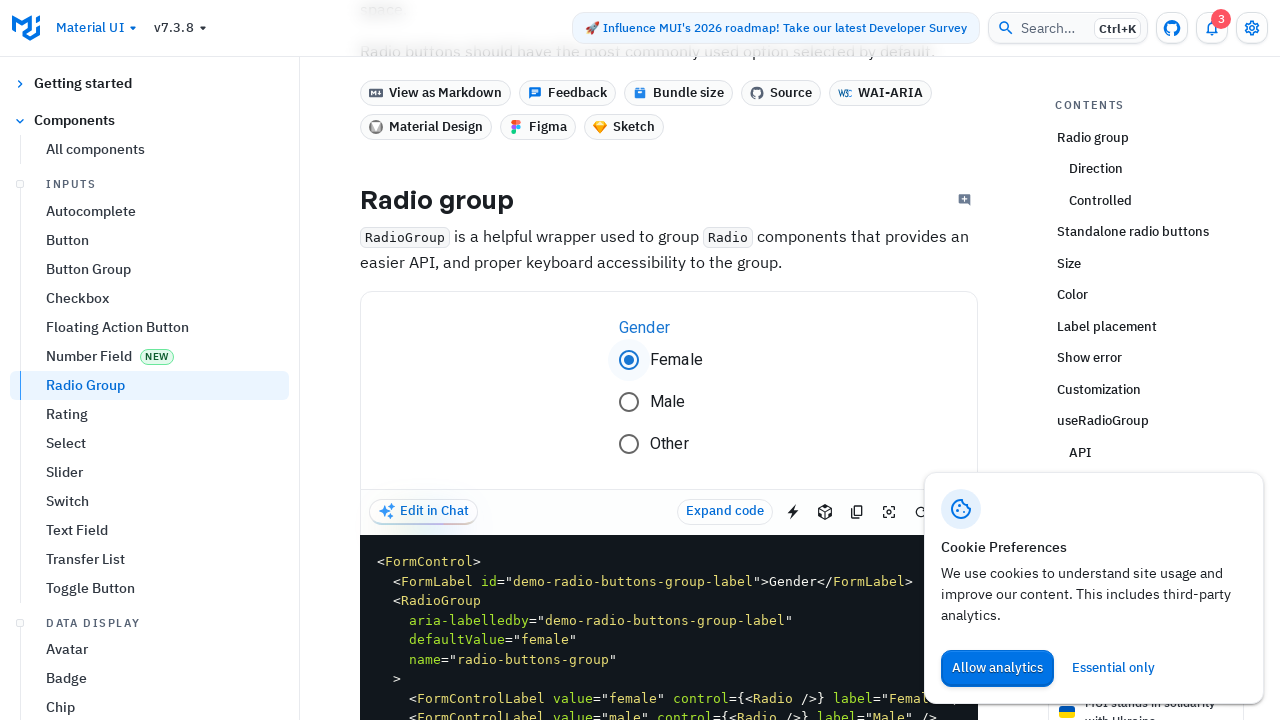

Clicked radio button at index 1 at (629, 402) on input[name='radio-buttons-group'] >> nth=1
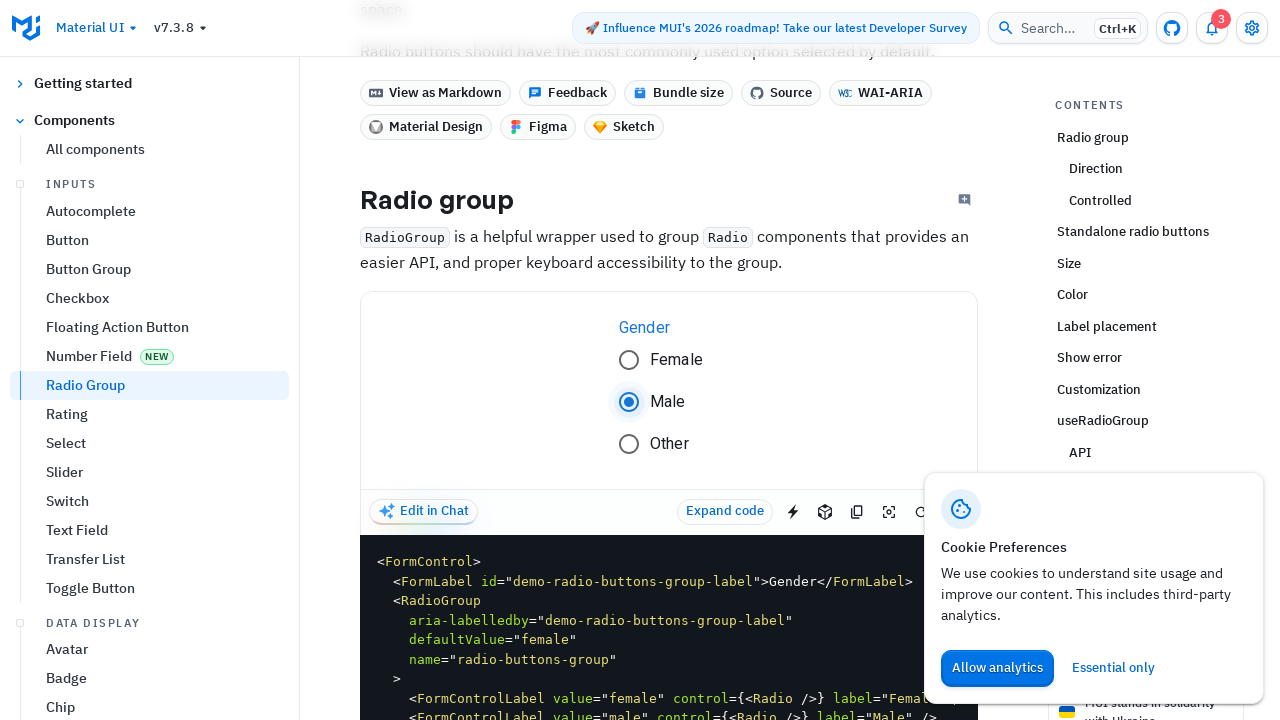

Waited 2 seconds after clicking radio button at index 1
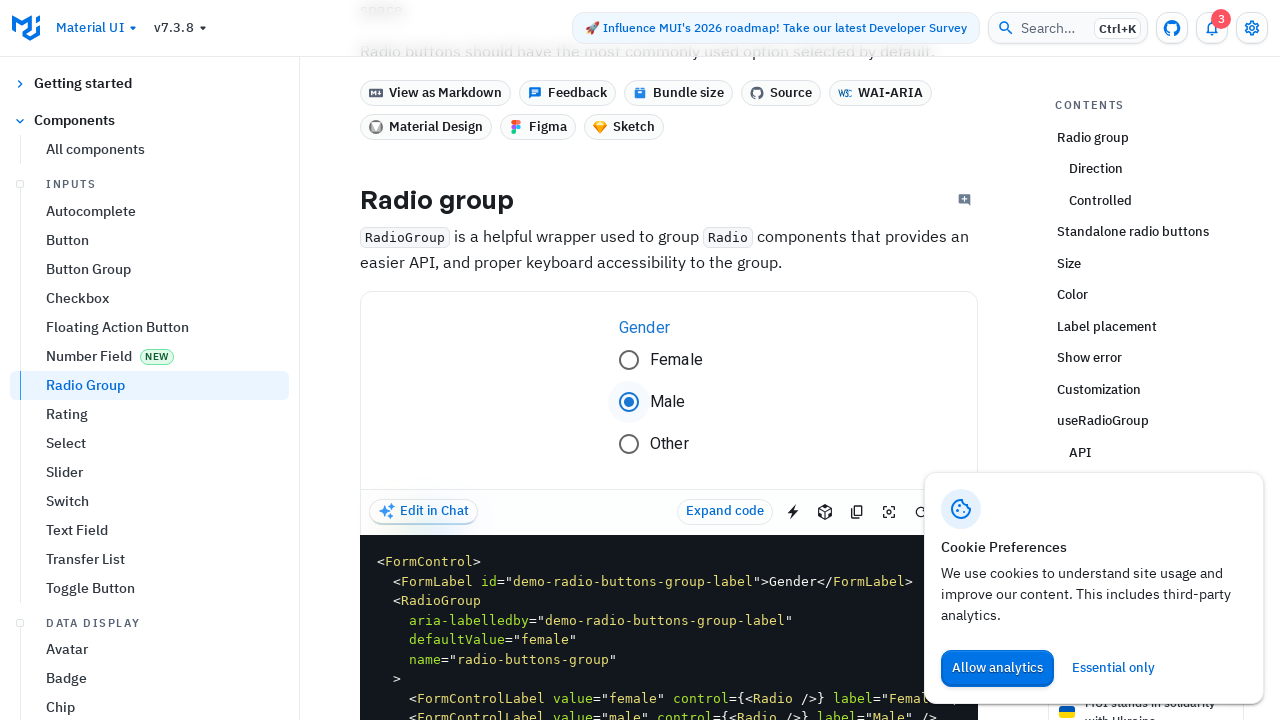

Clicked radio button at index 2 at (629, 444) on input[name='radio-buttons-group'] >> nth=2
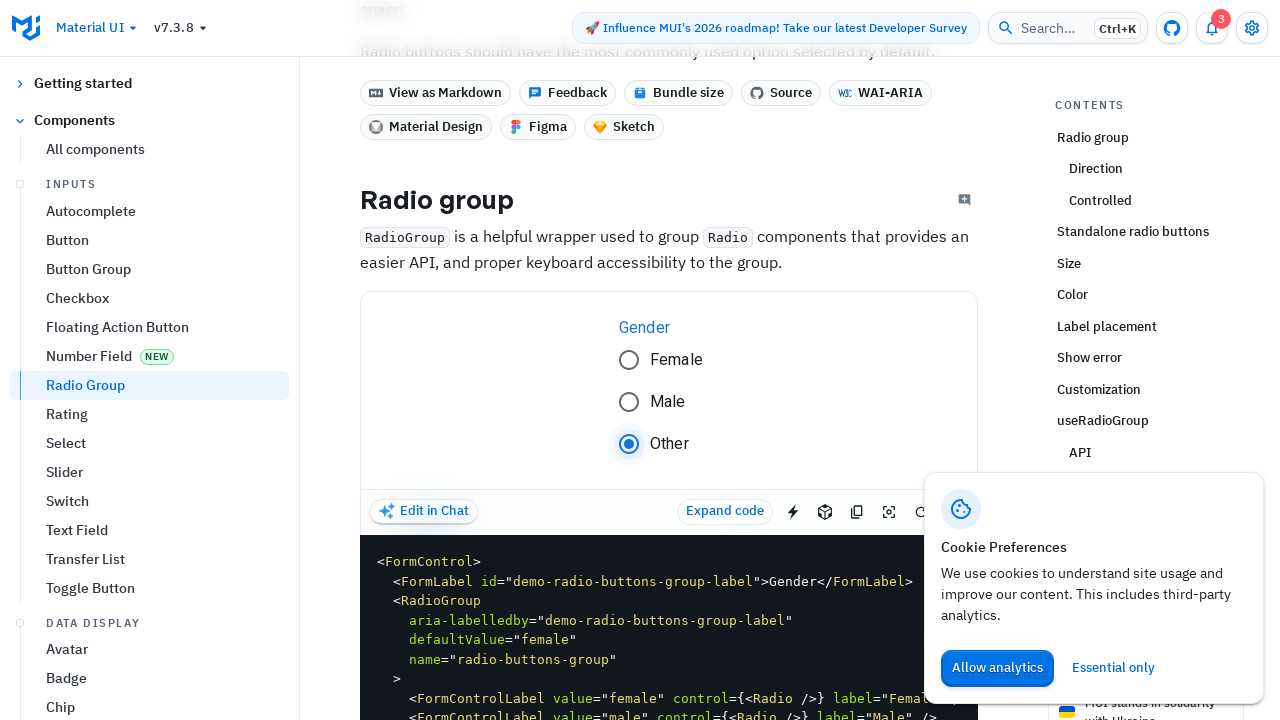

Waited 2 seconds after clicking radio button at index 2
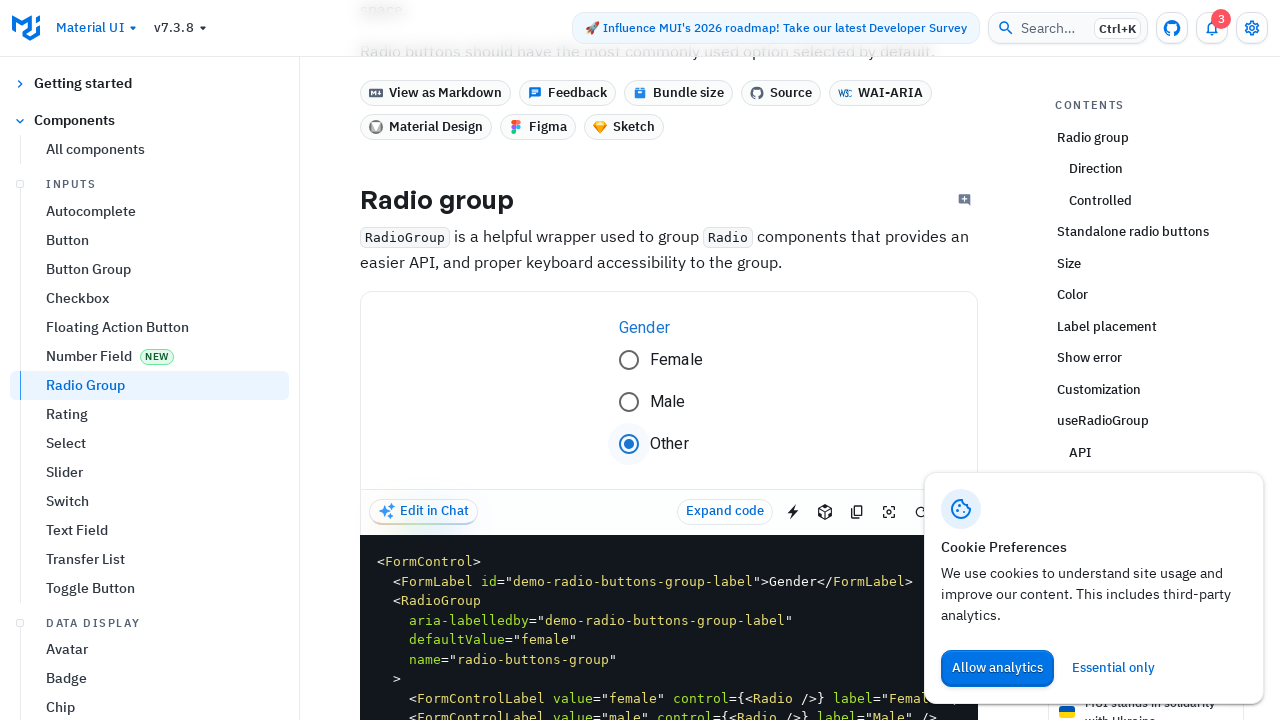

Retrieved value attribute from radio button at index 0: 'female'
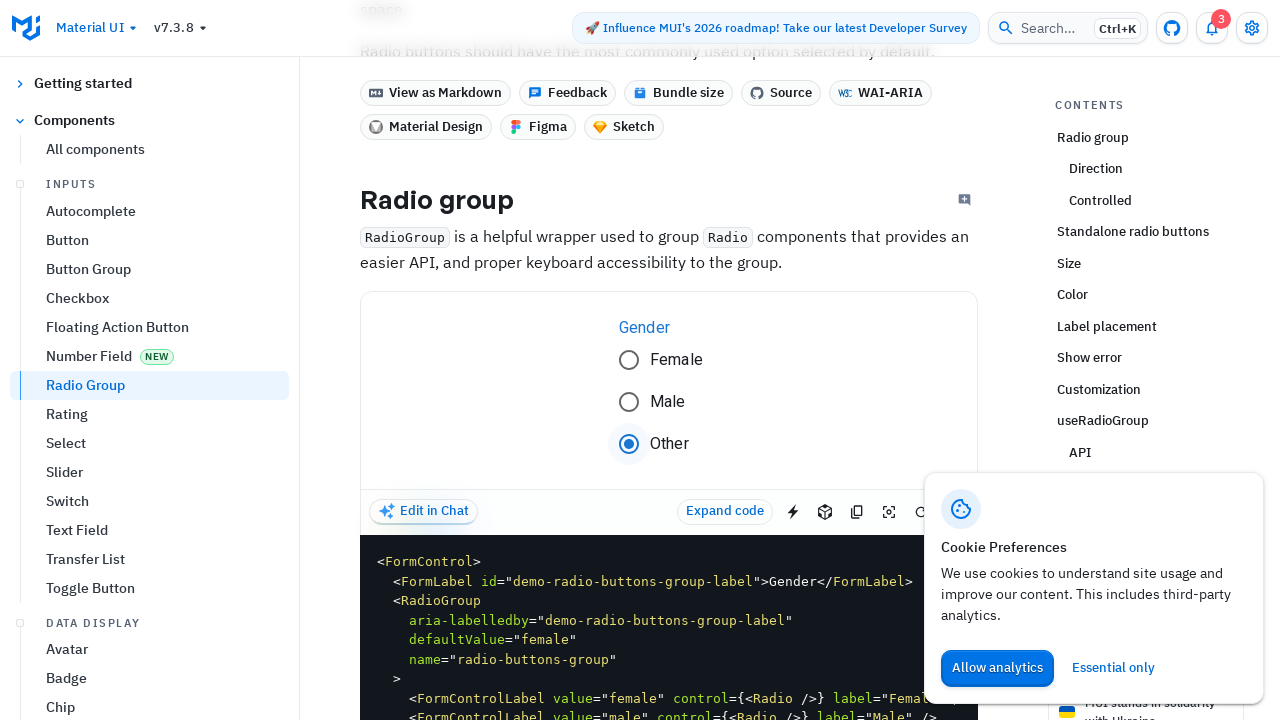

Retrieved value attribute from radio button at index 1: 'male'
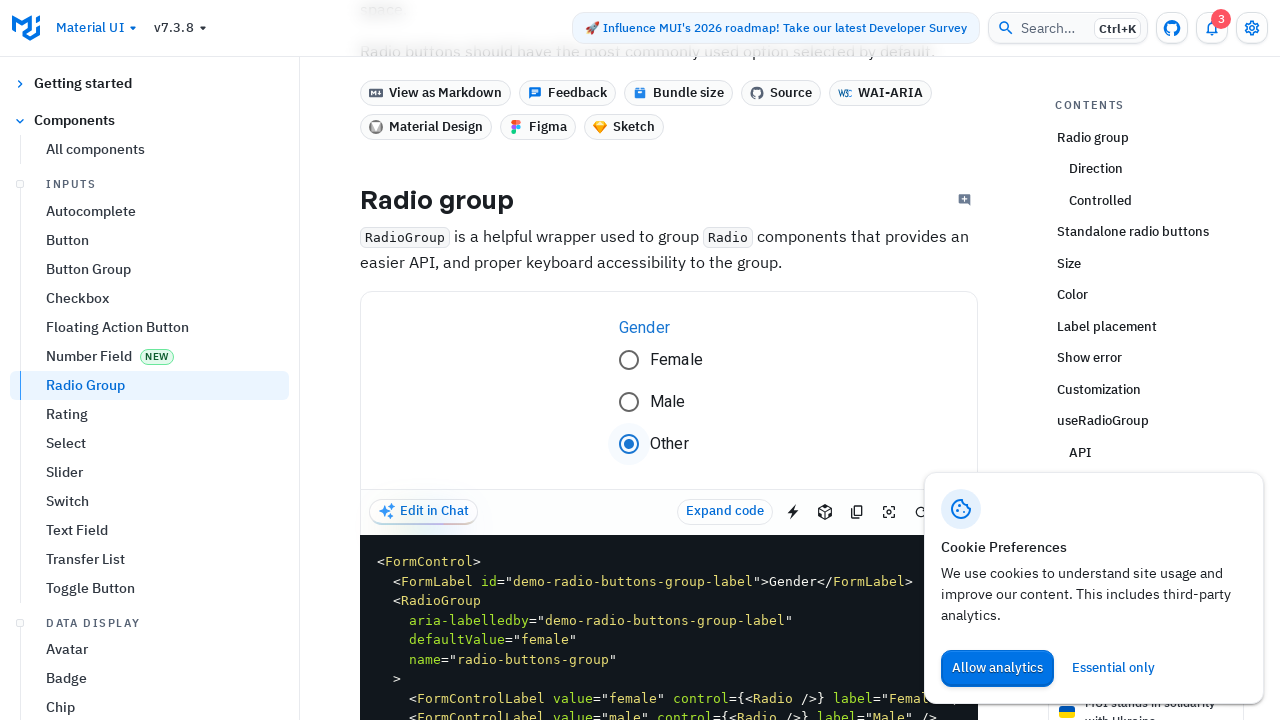

Clicked radio button with value 'male' at (629, 402) on input[name='radio-buttons-group'] >> nth=1
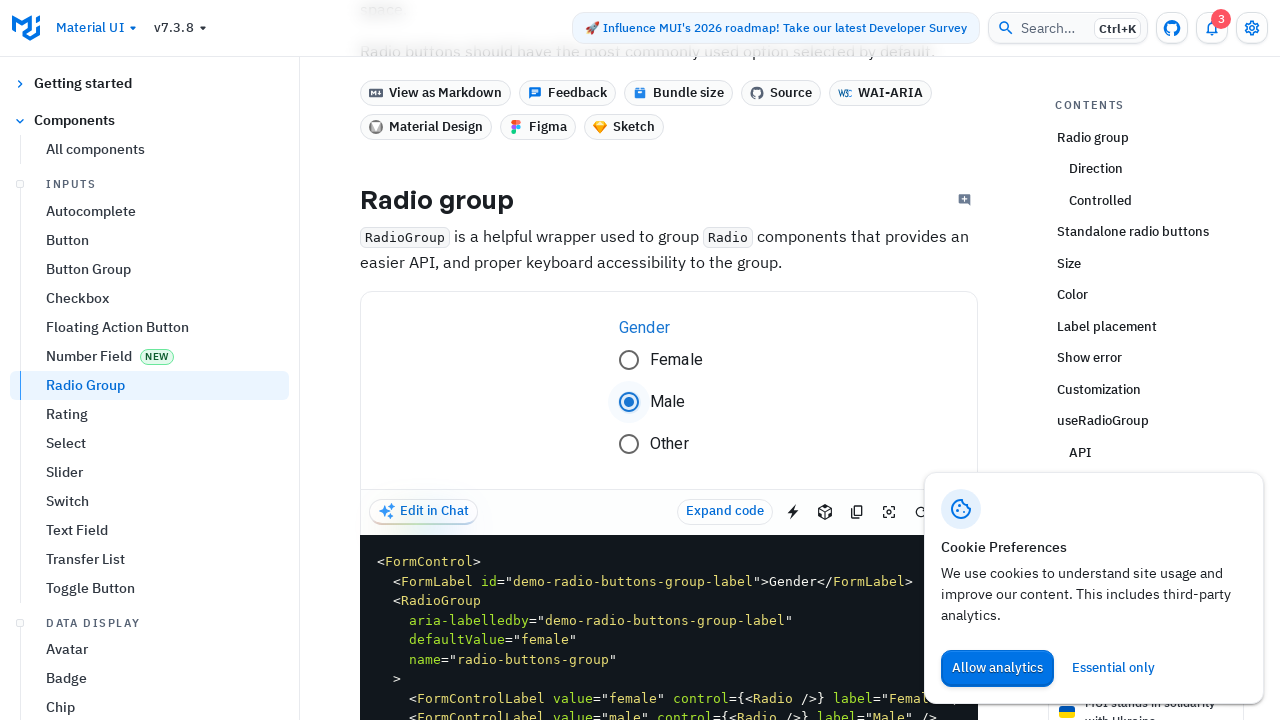

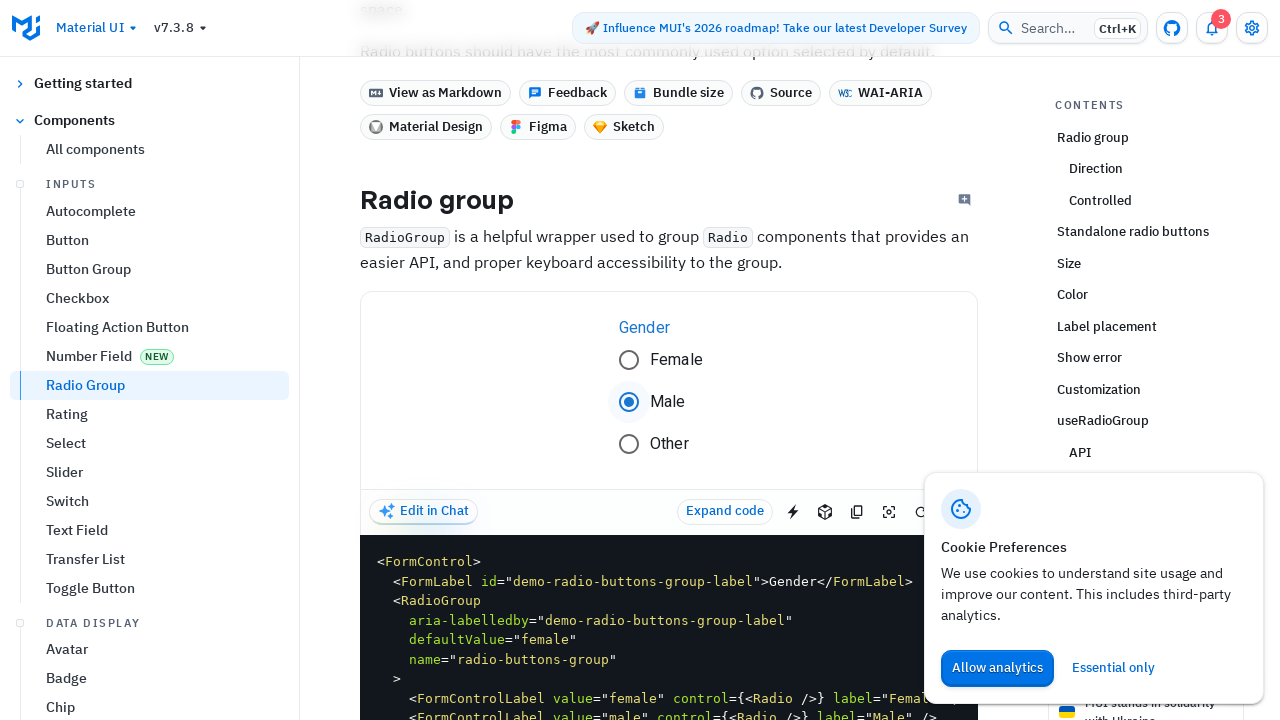